Tests clicking the Elements card on the homepage and verifies navigation to the elements page

Starting URL: https://demoqa.com/

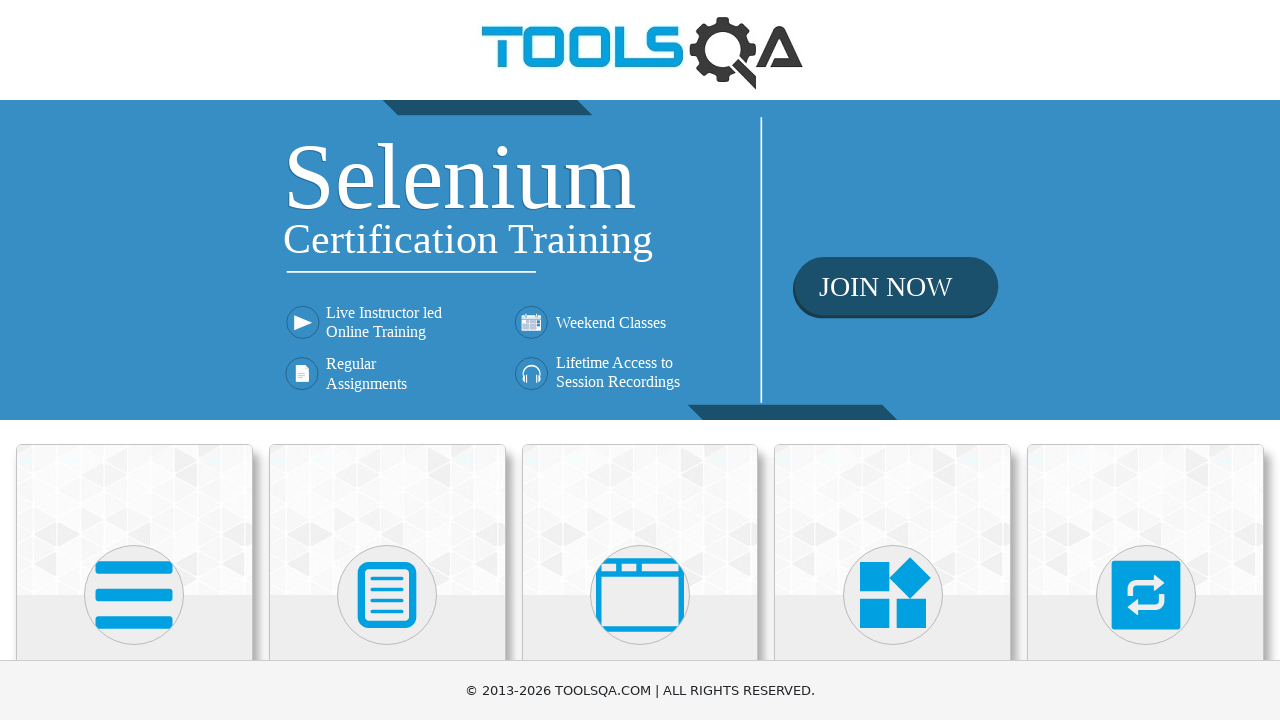

Clicked on the Elements card at (134, 520) on xpath=//h5[text()='Elements']/../../..
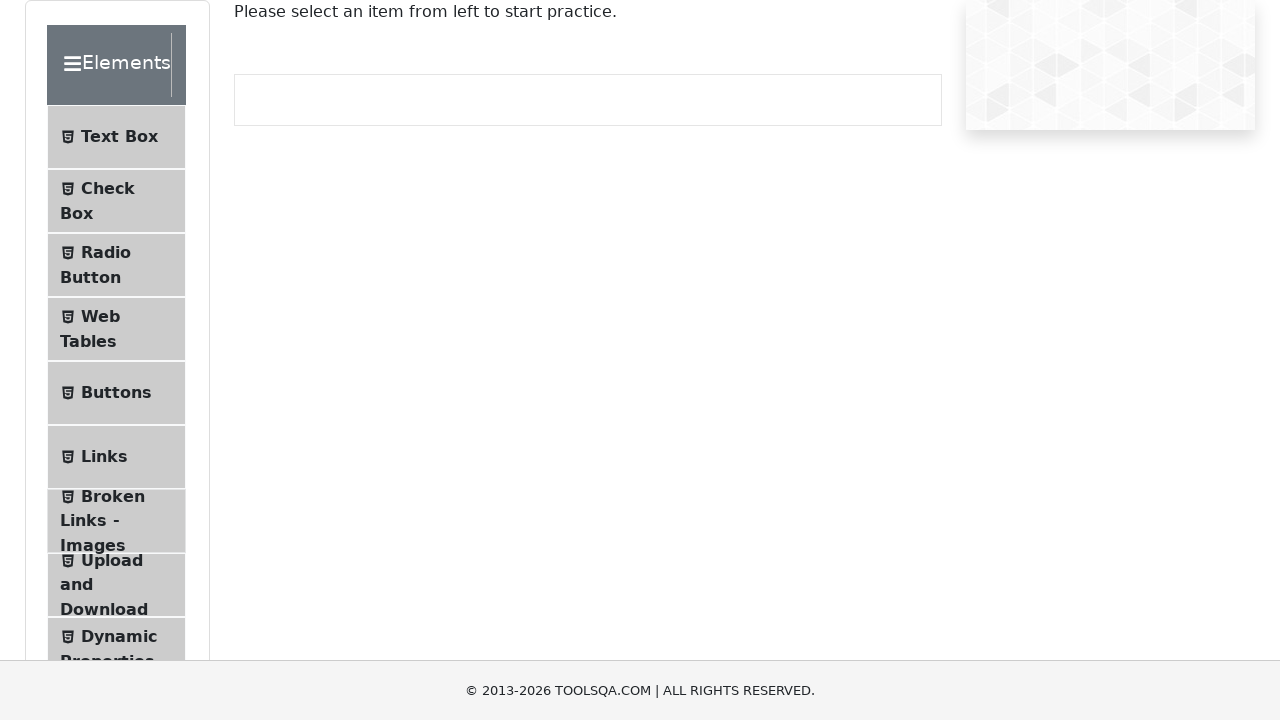

Navigated to elements page (https://demoqa.com/elements)
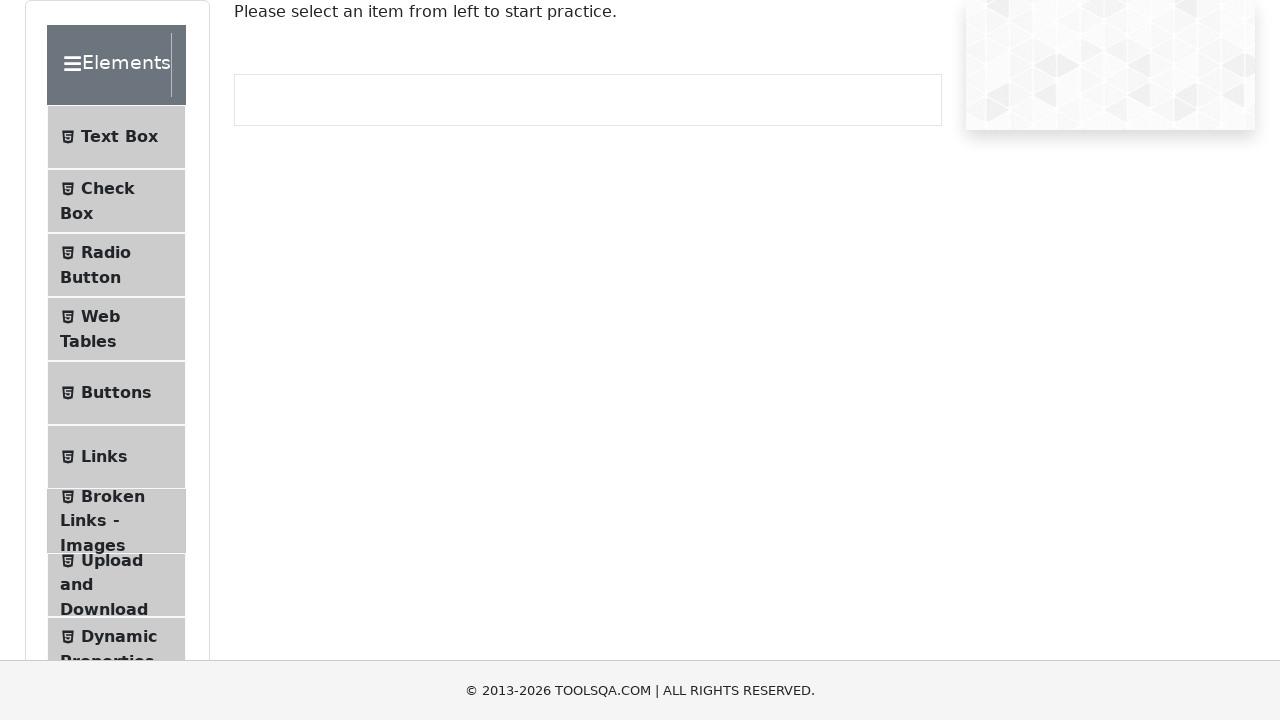

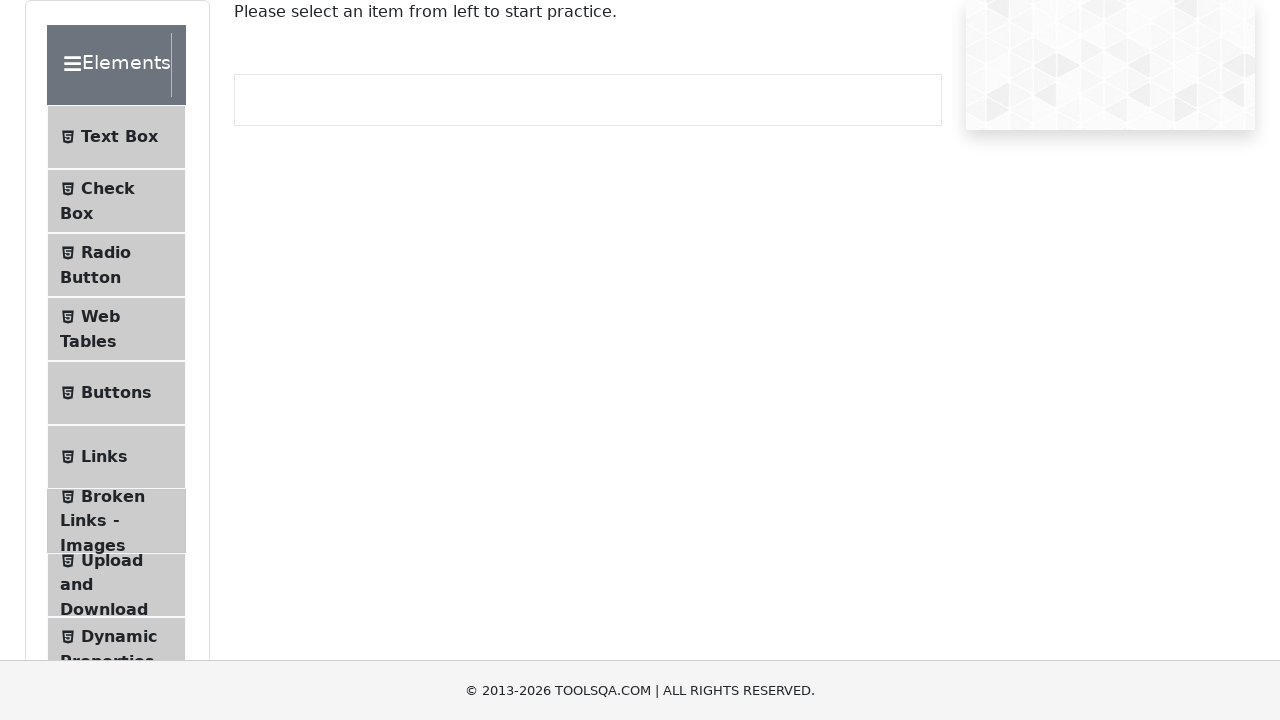